Launches the Maruti Suzuki website and verifies the page loads successfully

Starting URL: https://www.marutisuzuki.com/

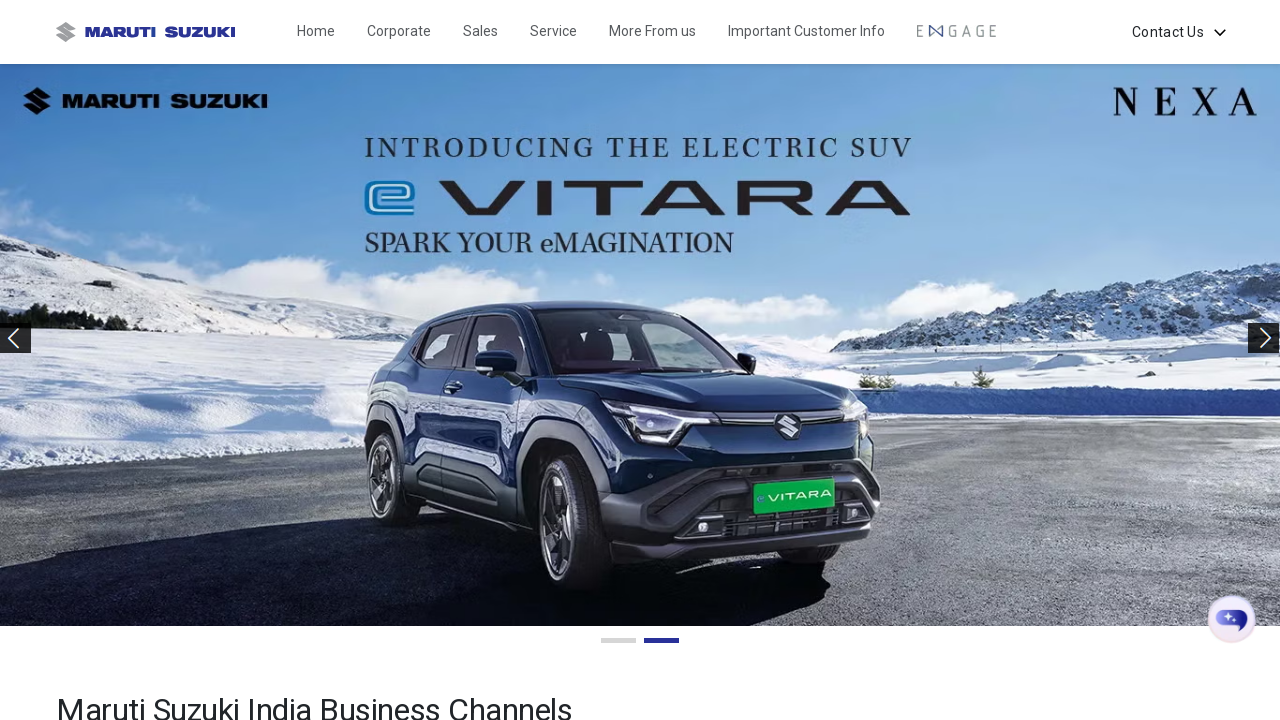

Waited for page to reach domcontentloaded state
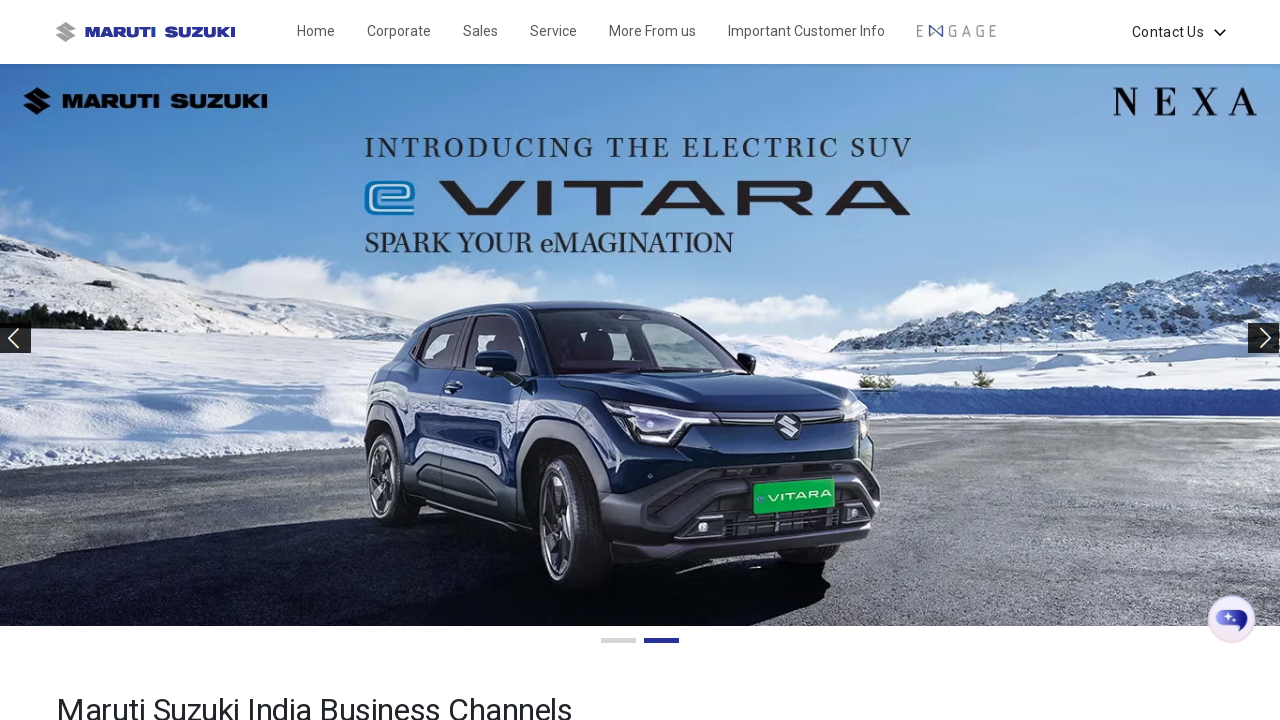

Verified body element is present - Maruti Suzuki website loaded successfully
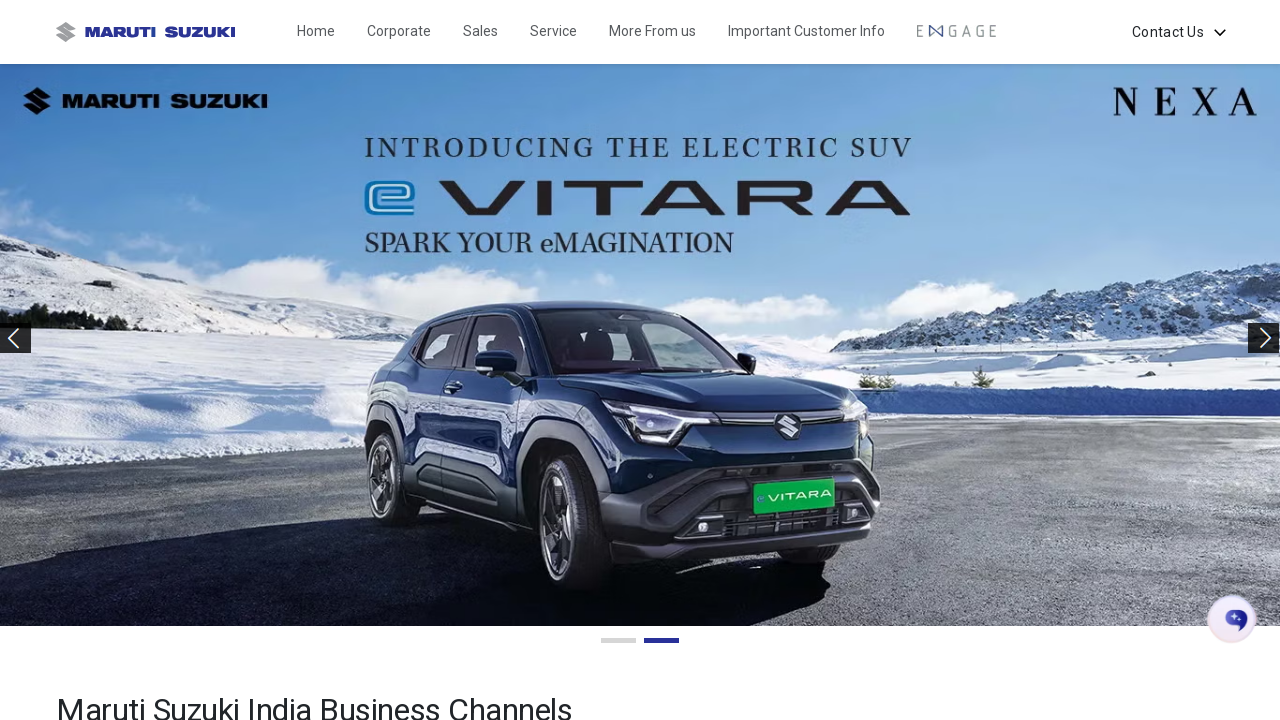

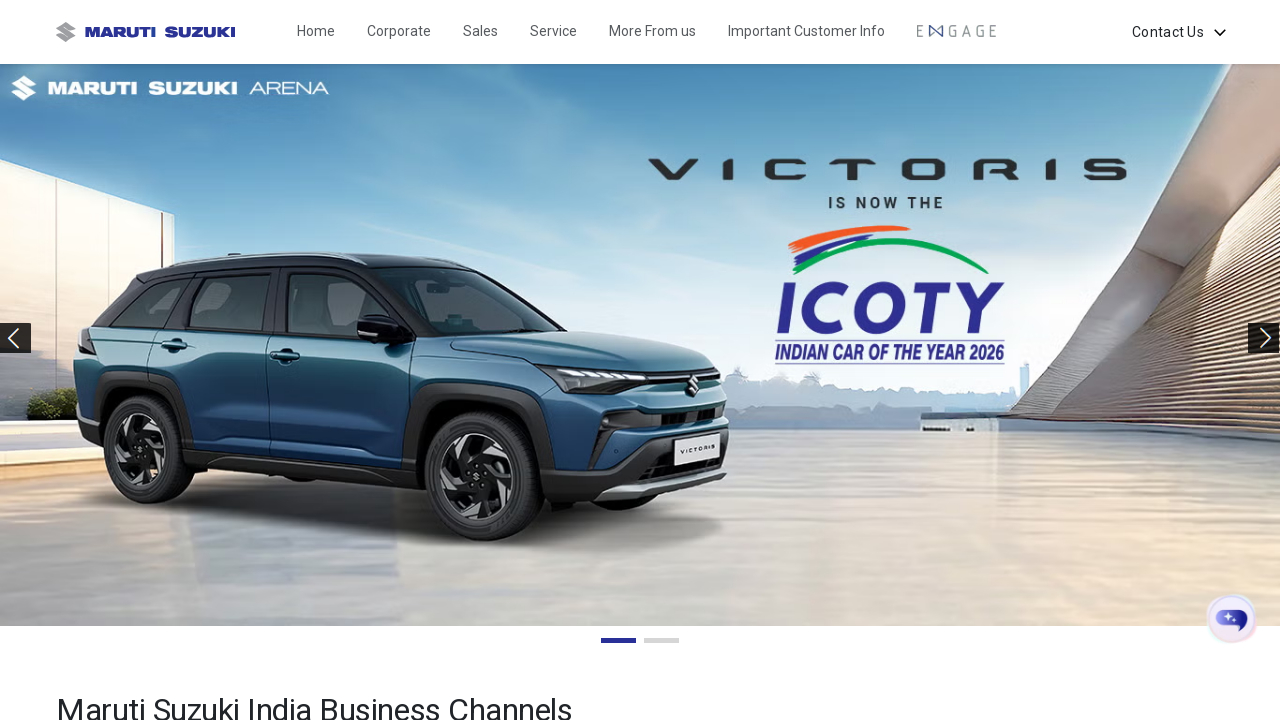